Tests page redirection by clicking redirect link and following subsequent links

Starting URL: https://the-internet.herokuapp.com/

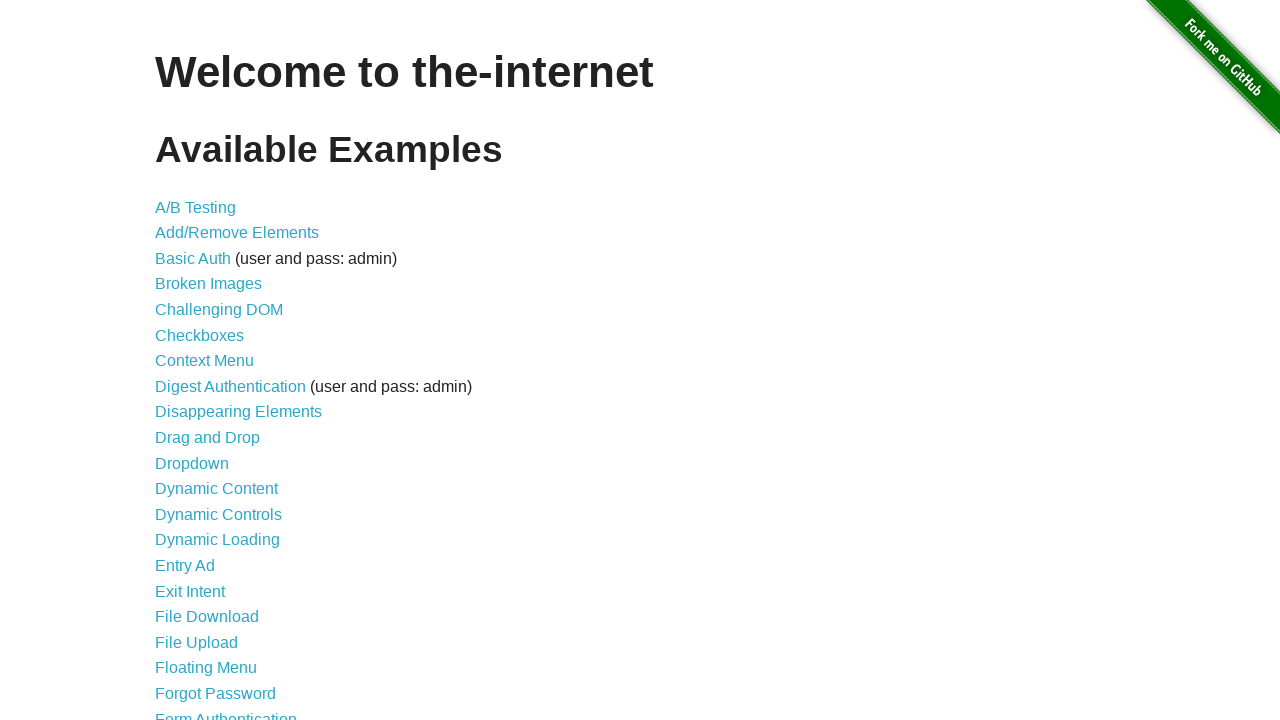

Clicked redirector page link at (202, 446) on a[href='/redirector']
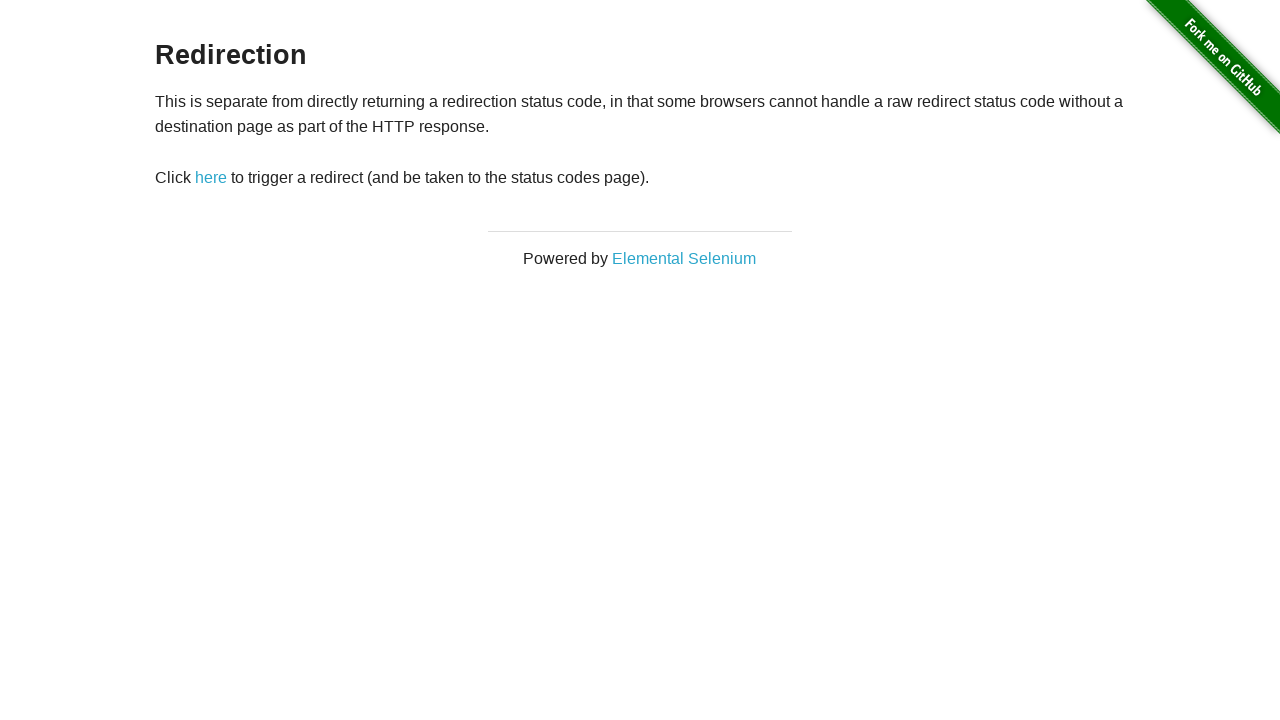

Clicked redirect link at (211, 178) on a#redirect
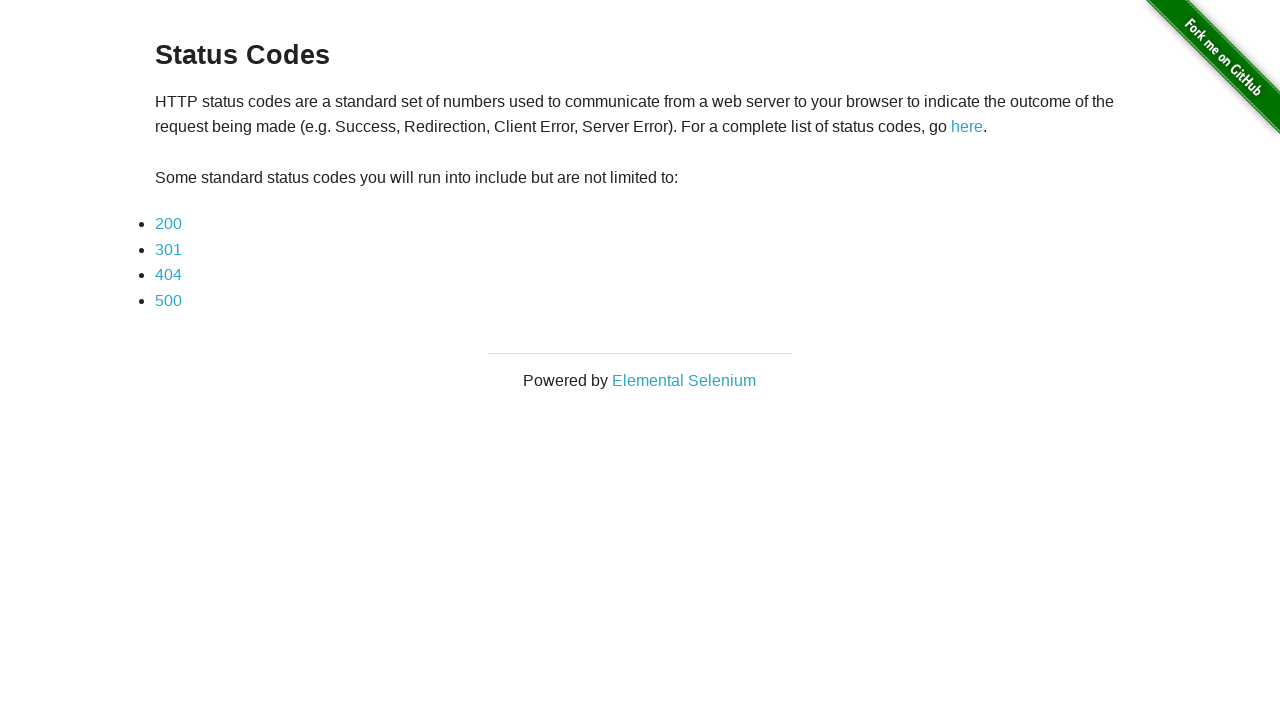

Clicked 'here' link to external page at (967, 127) on a:text('here')
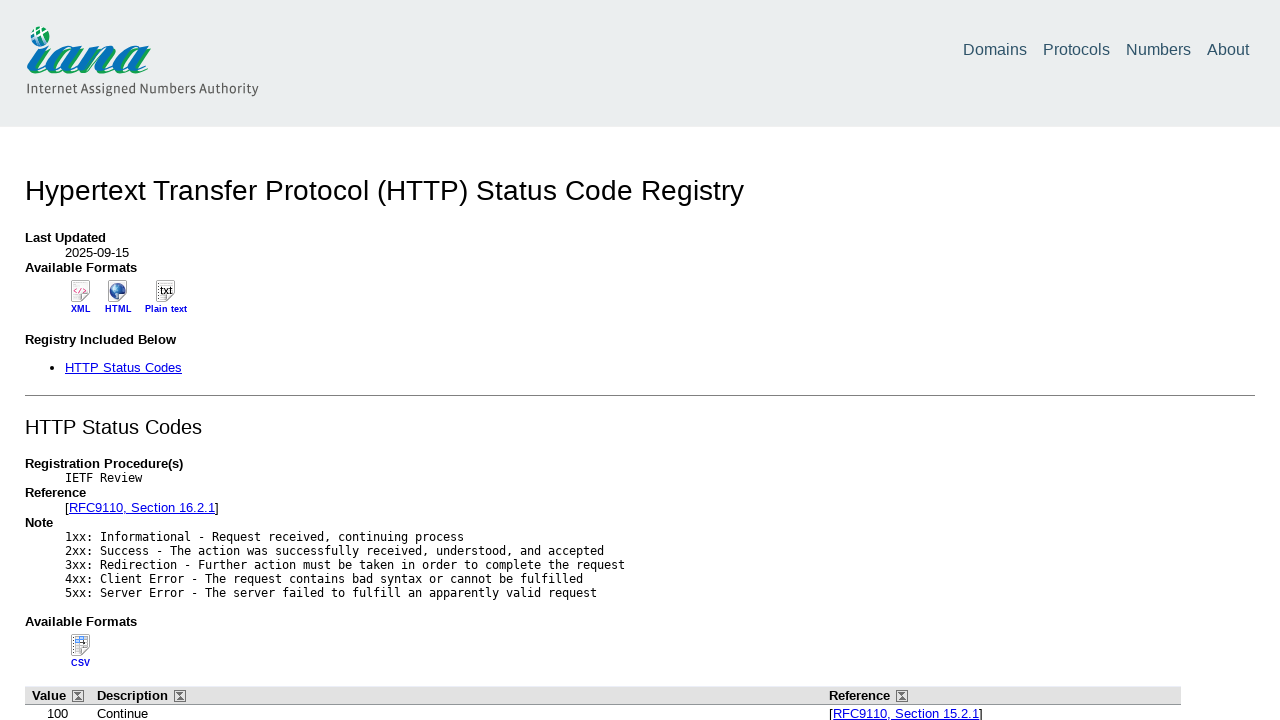

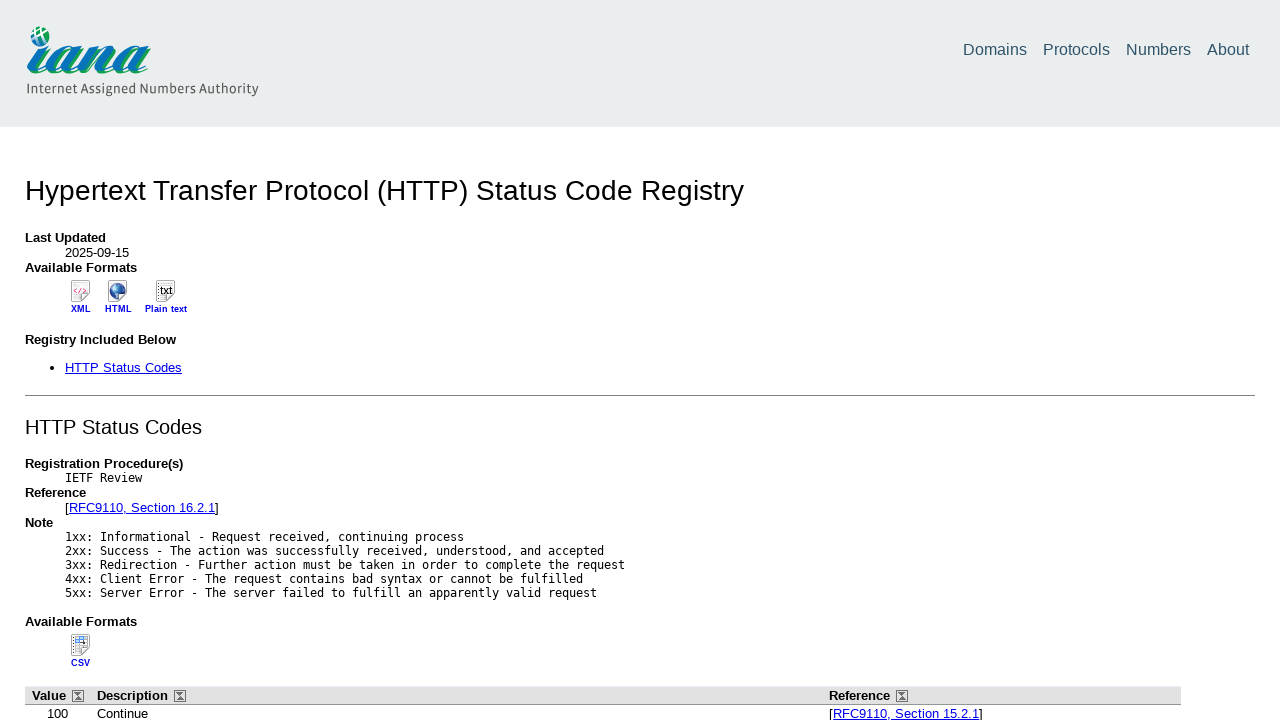